Navigates to Gmail, opens the Privacy page in a new tab, switches to it, and clicks on the Terms of Service link

Starting URL: http://gmail.com

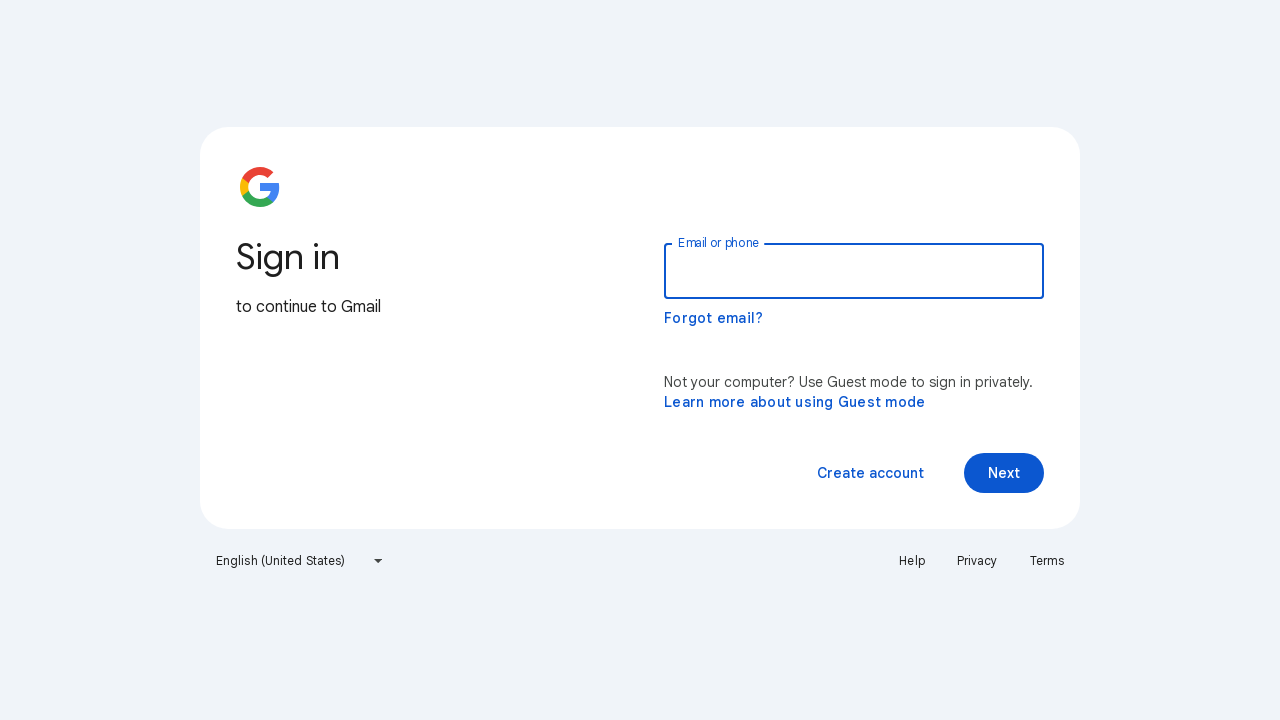

Navigated to Gmail homepage
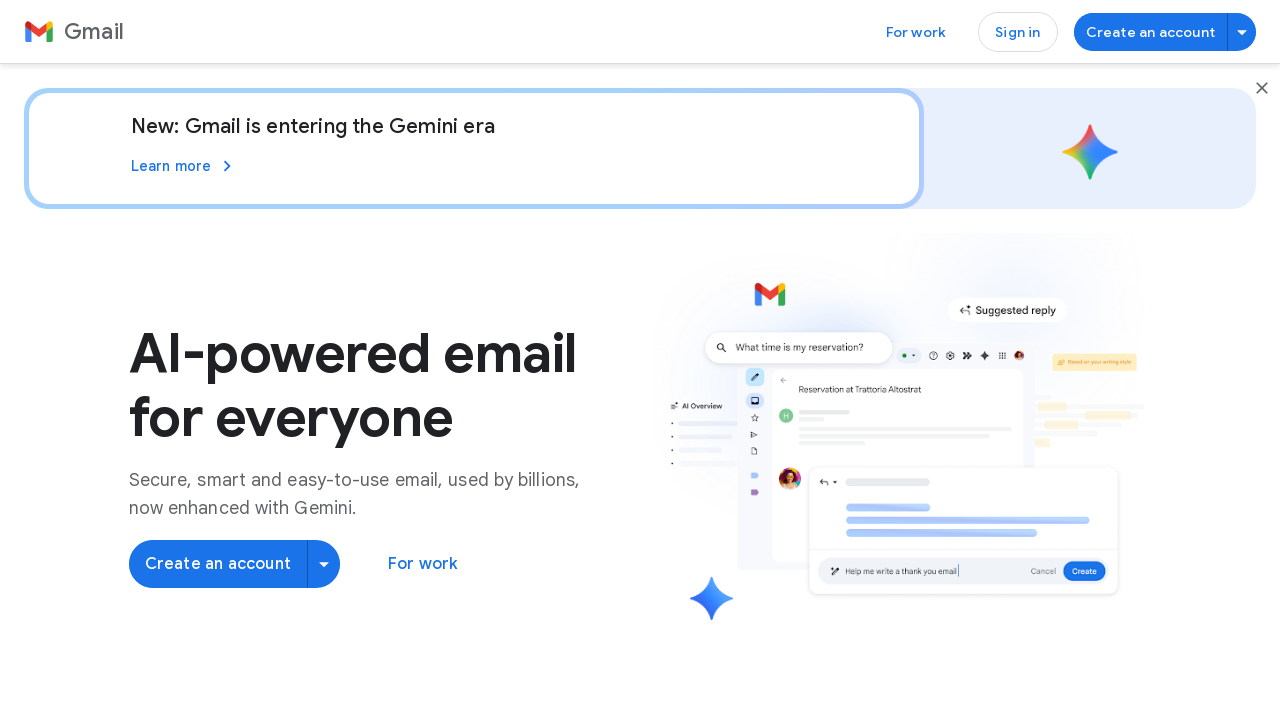

Clicked on Privacy link, opening in new tab at (210, 631) on a:has-text('Privacy')
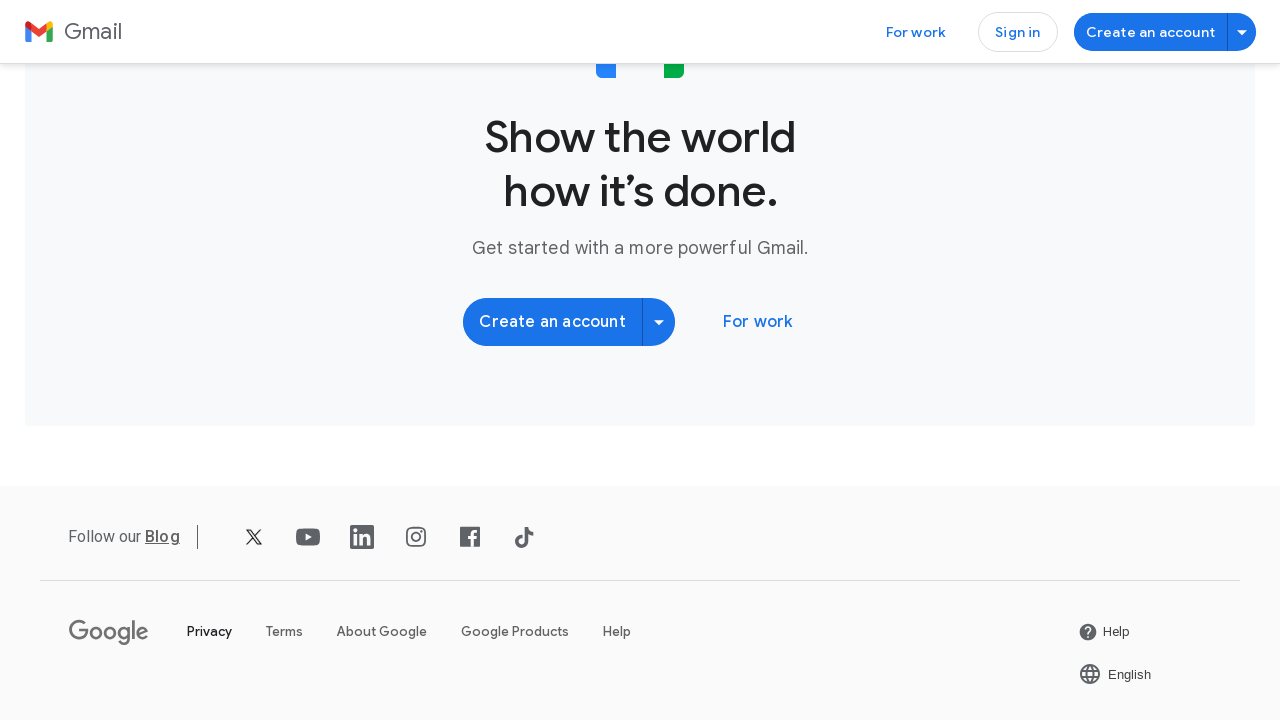

Privacy page loaded in new tab
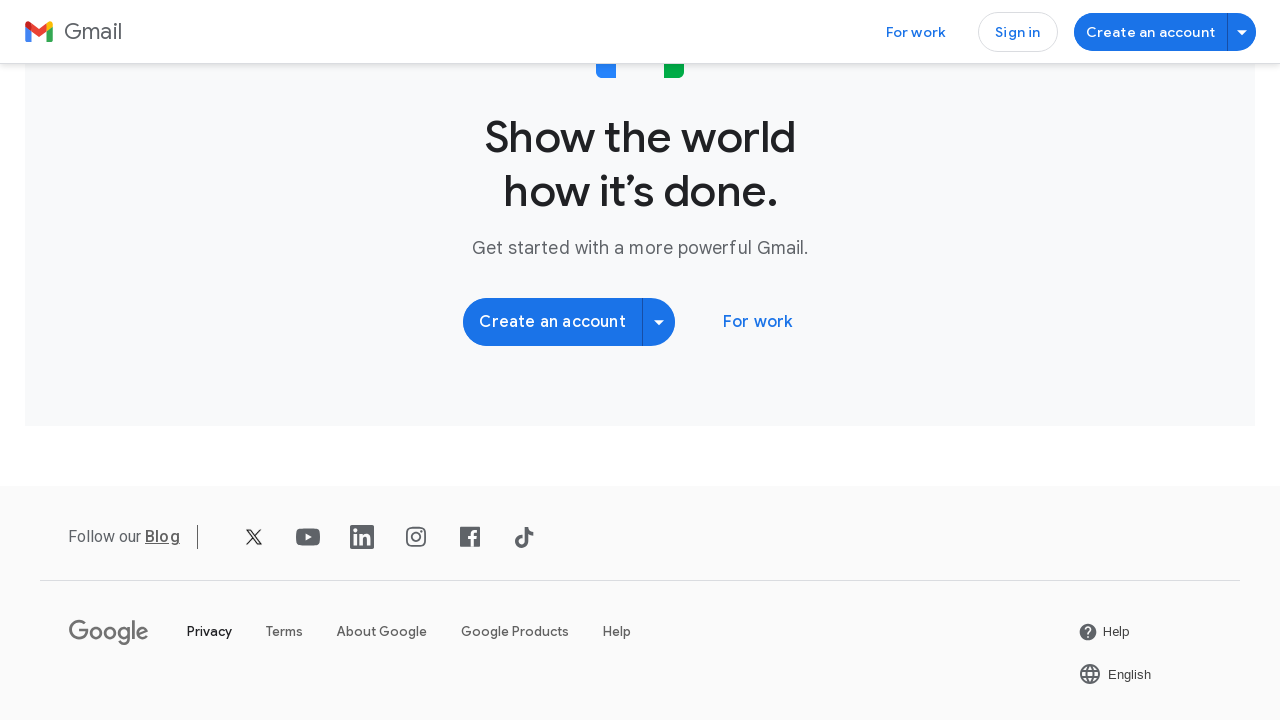

Switched to Privacy page tab
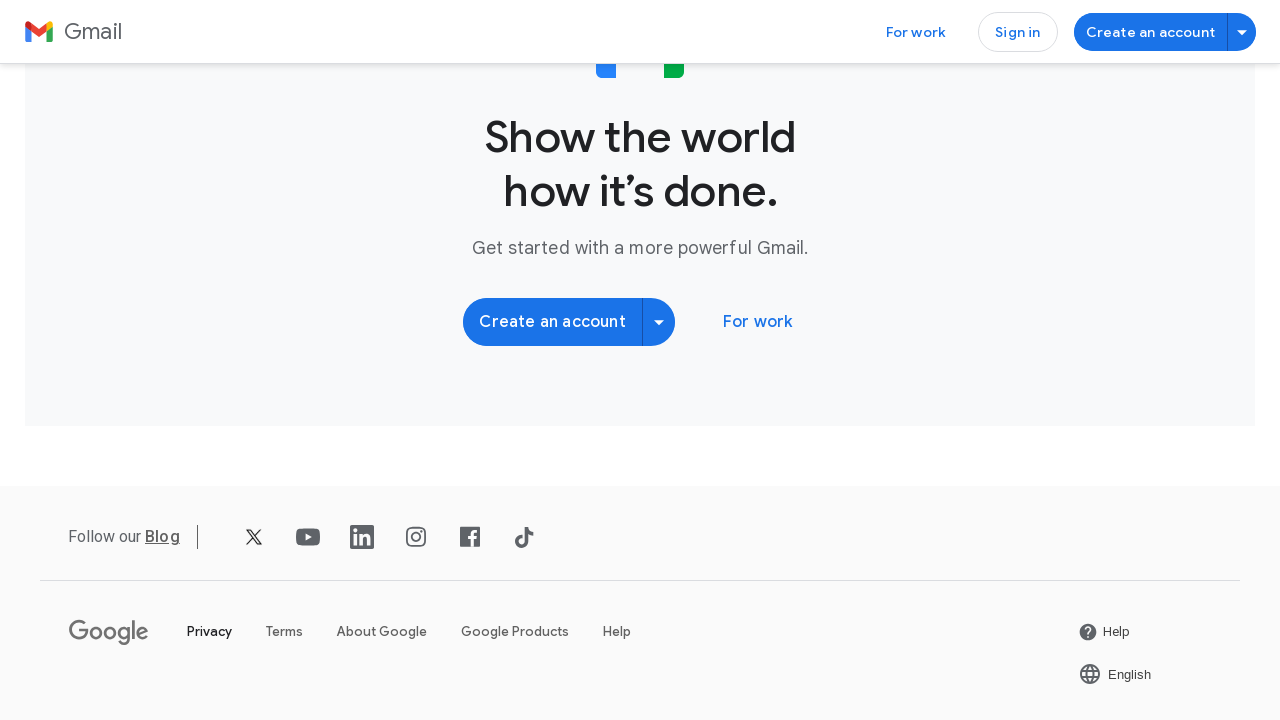

Clicked on Terms of Service link in Privacy page at (338, 78) on a:has-text('Terms of Service')
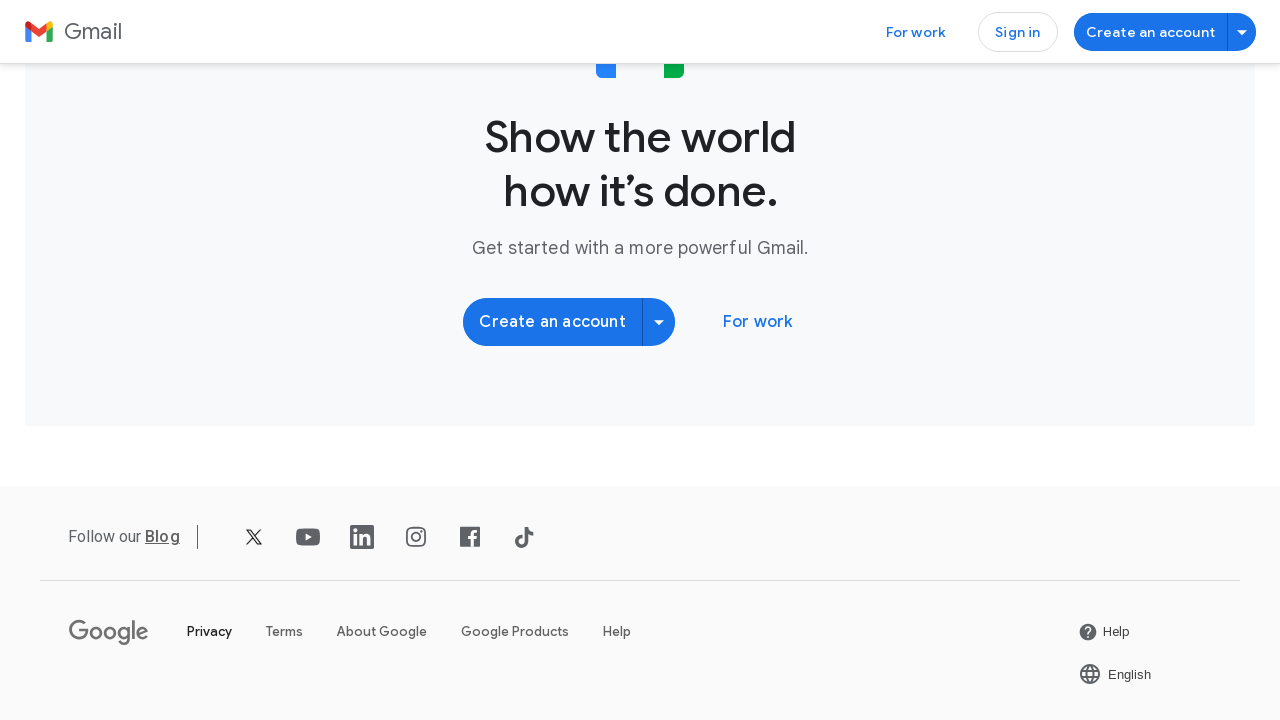

Terms of Service page loaded
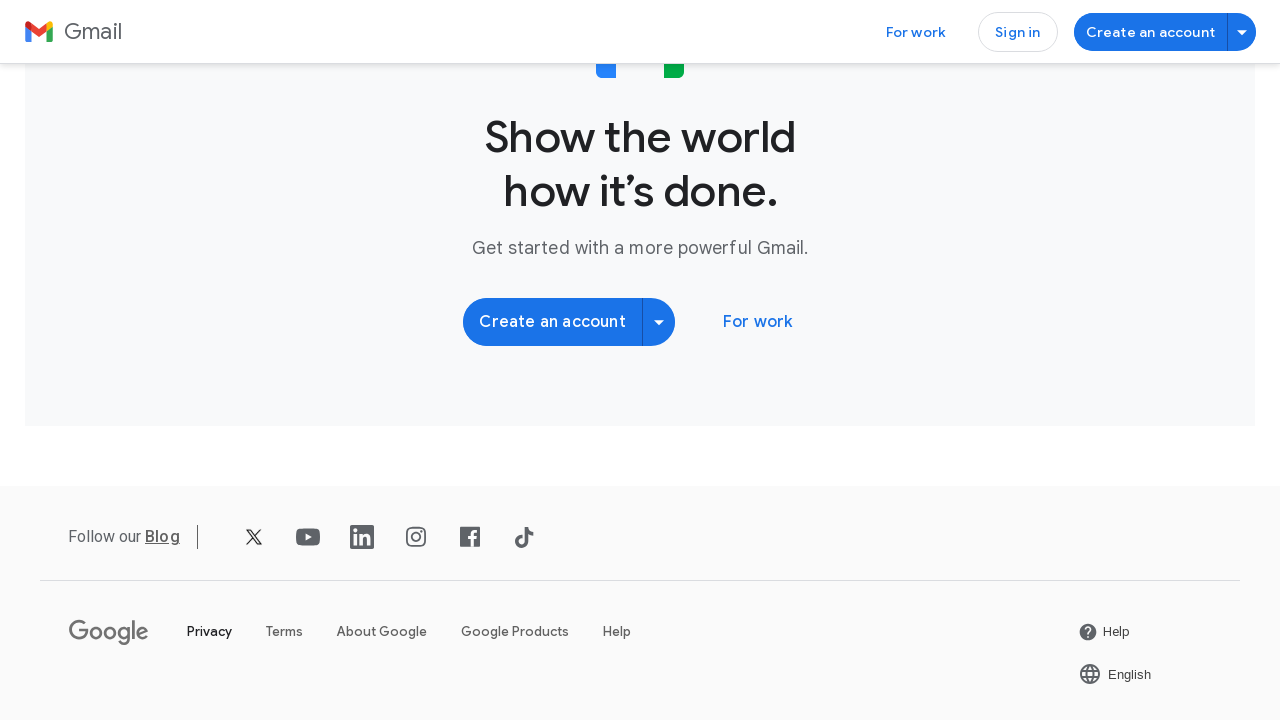

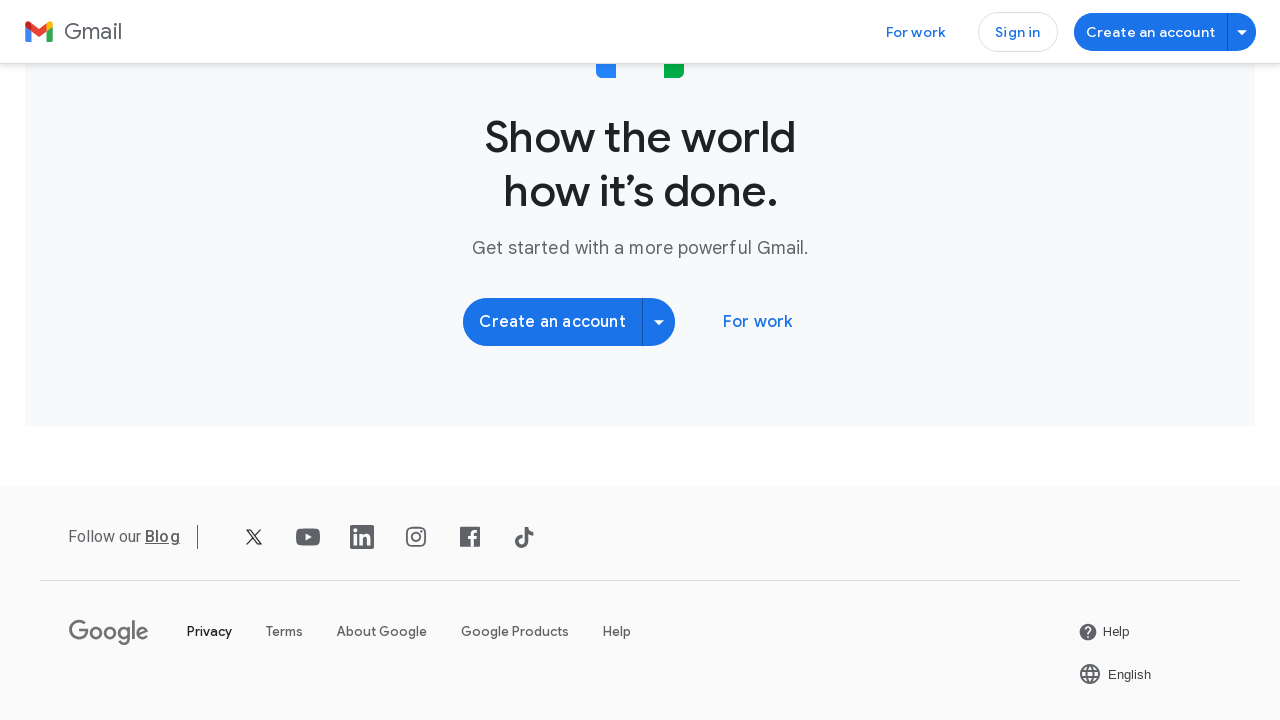